Tests zip code validation by entering a 4-digit zip code and verifying the error message

Starting URL: https://www.sharelane.com/cgi-bin/register.py

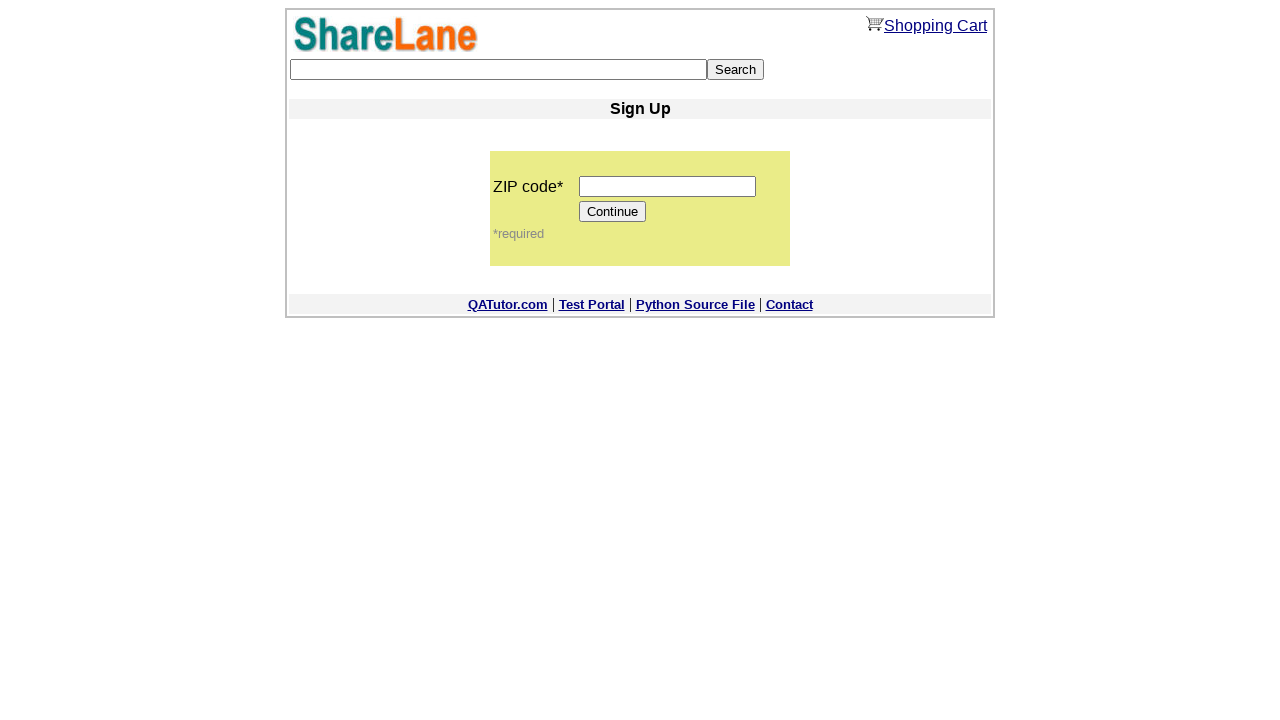

Entered 4-digit zip code '1234' into zip code field on input[name='zip_code']
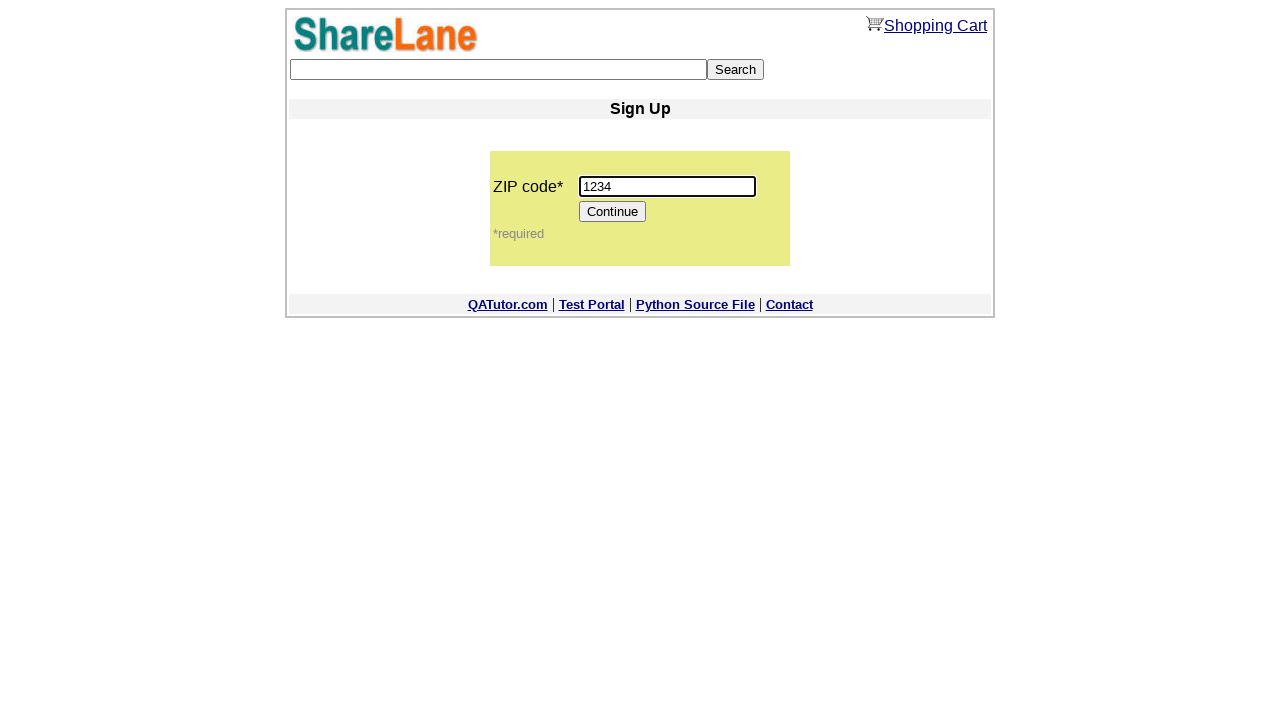

Clicked Continue button to submit form at (613, 212) on input[value='Continue']
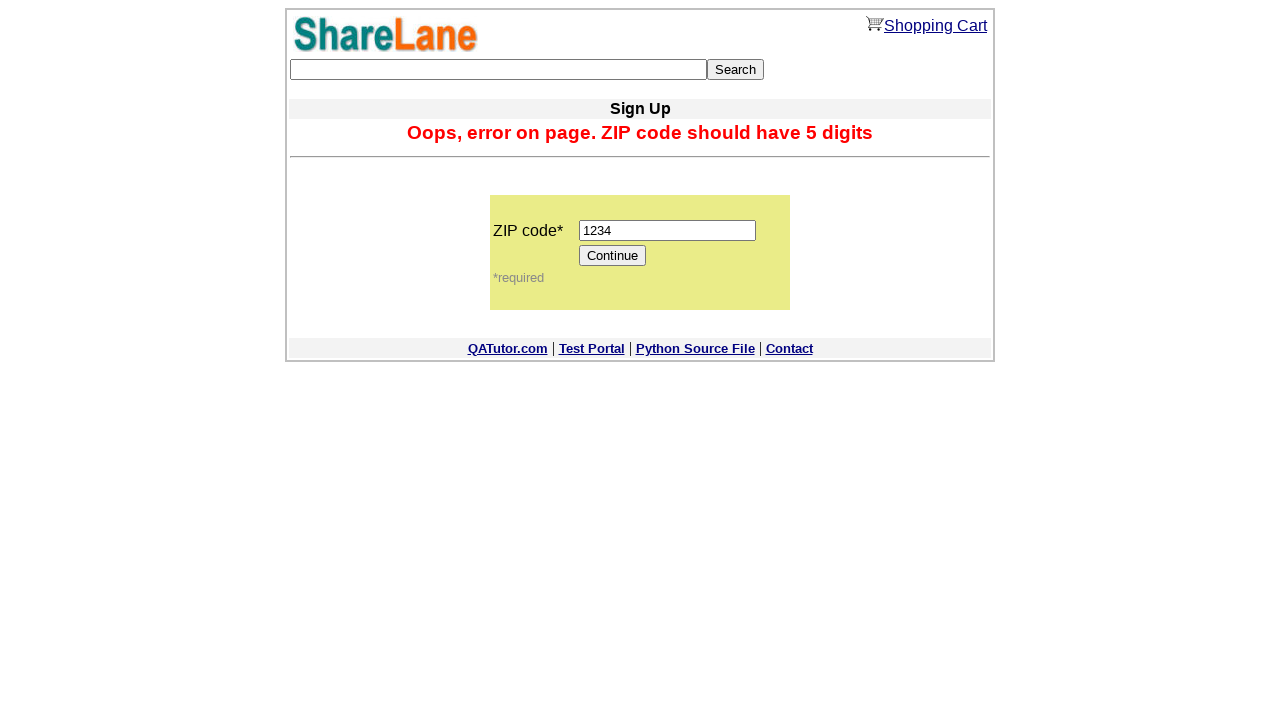

Error message appeared, confirming 4-digit zip code validation failed
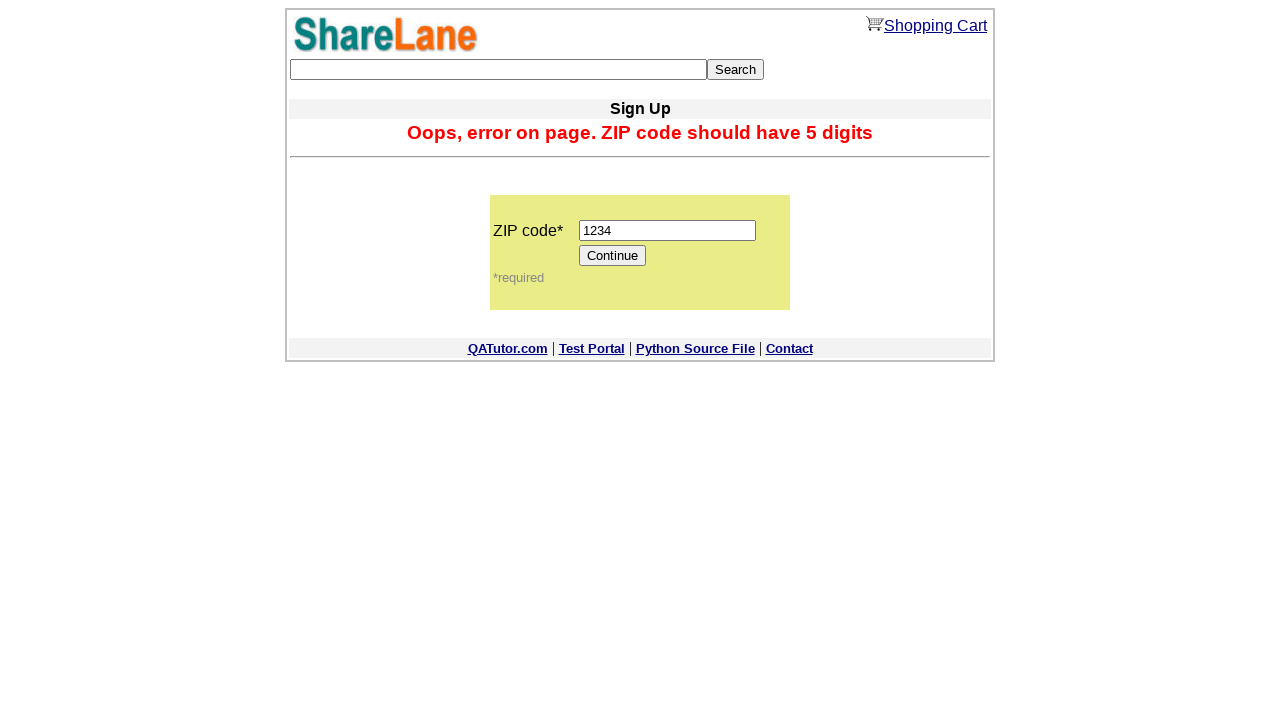

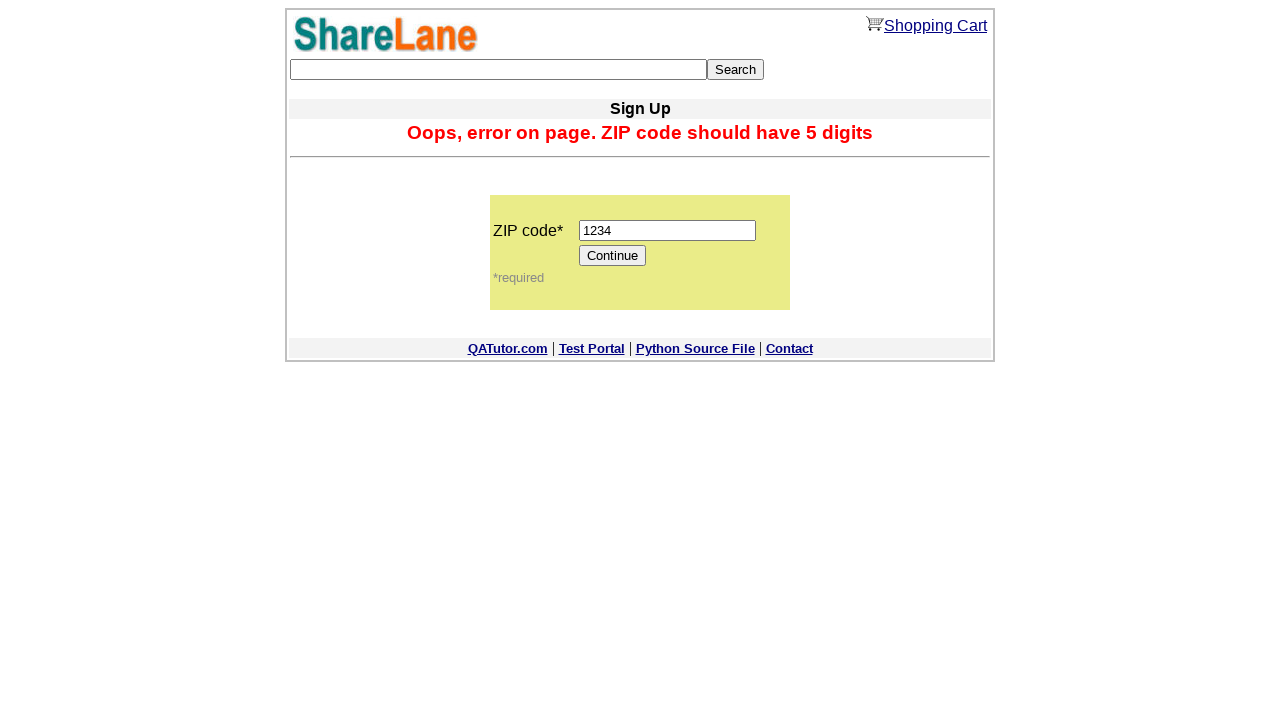